Navigates to Zoho's terms page and searches for a specific keyword ("fees") on the page, verifying whether the text is present.

Starting URL: https://www.zoho.com/en-in/terms.html

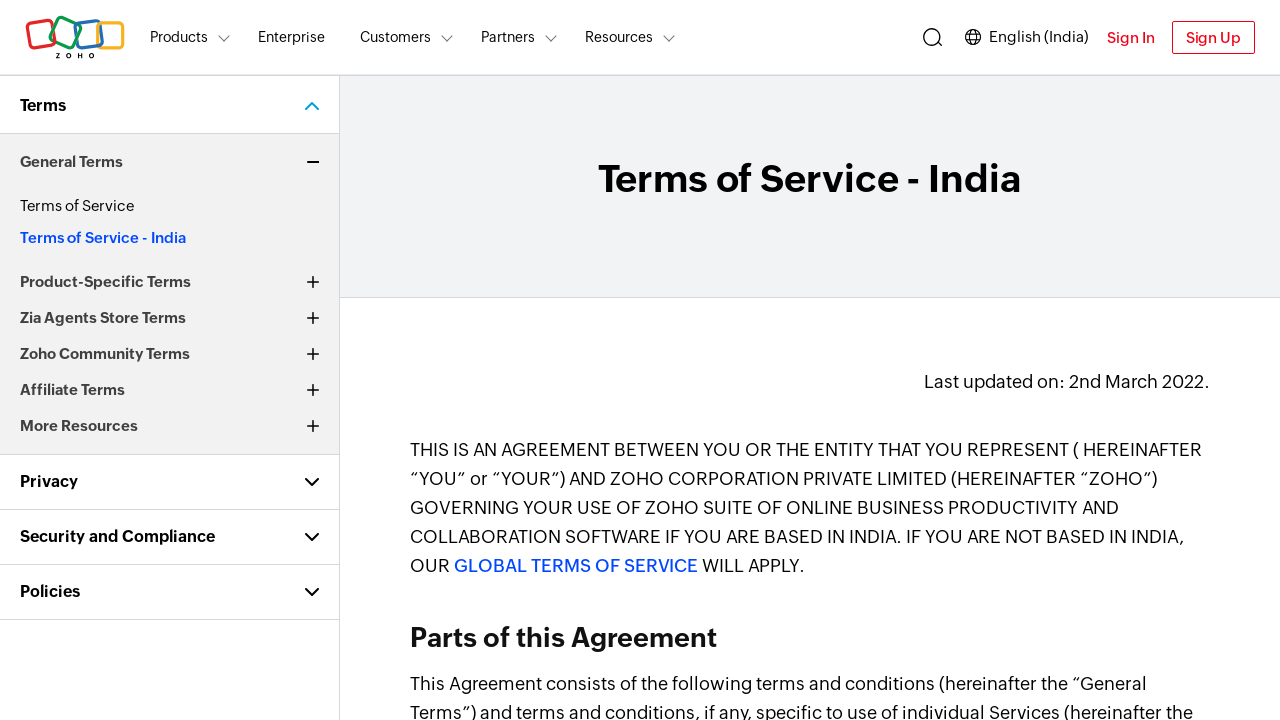

Navigated to Zoho terms page
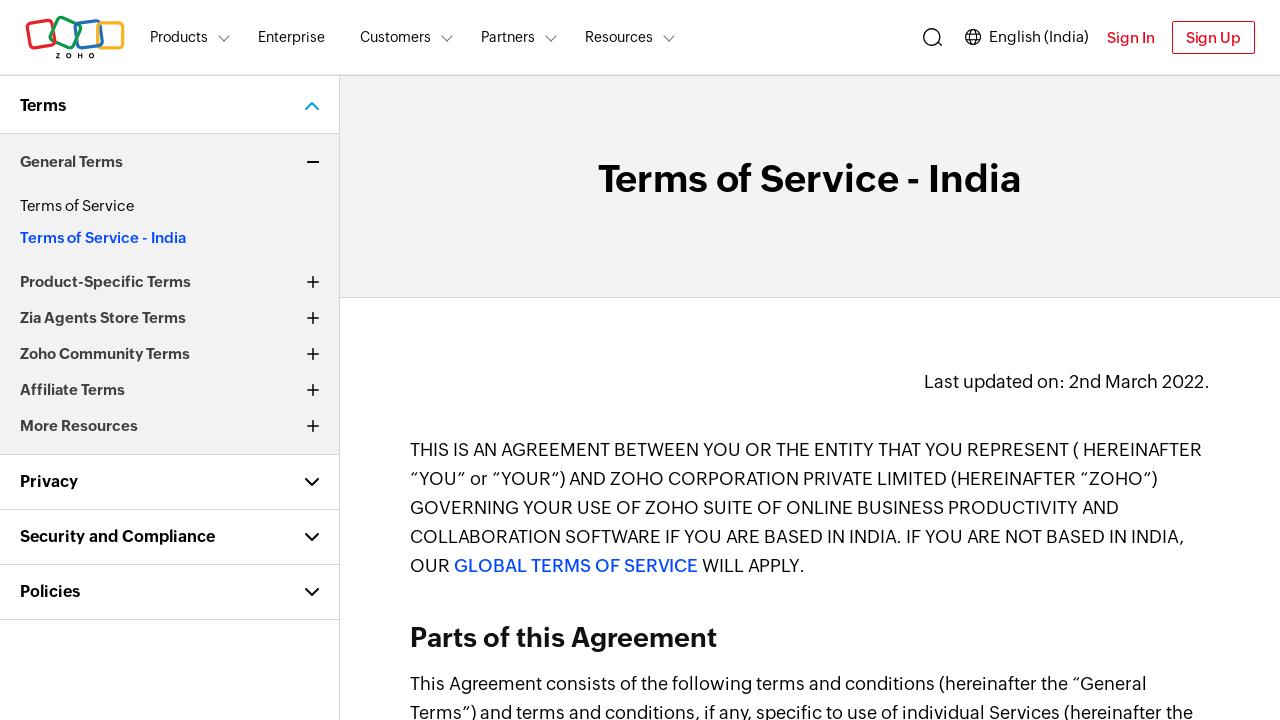

Page content loaded (domcontentloaded state)
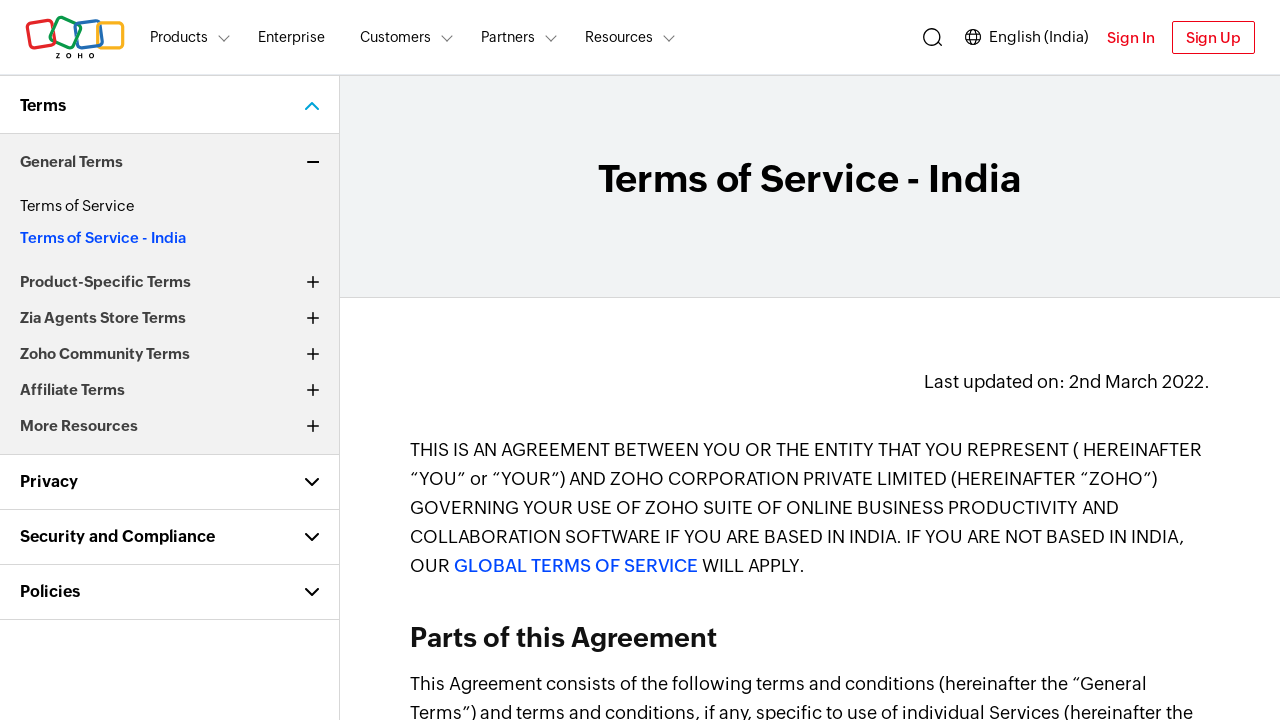

Located all instances of keyword 'fees'
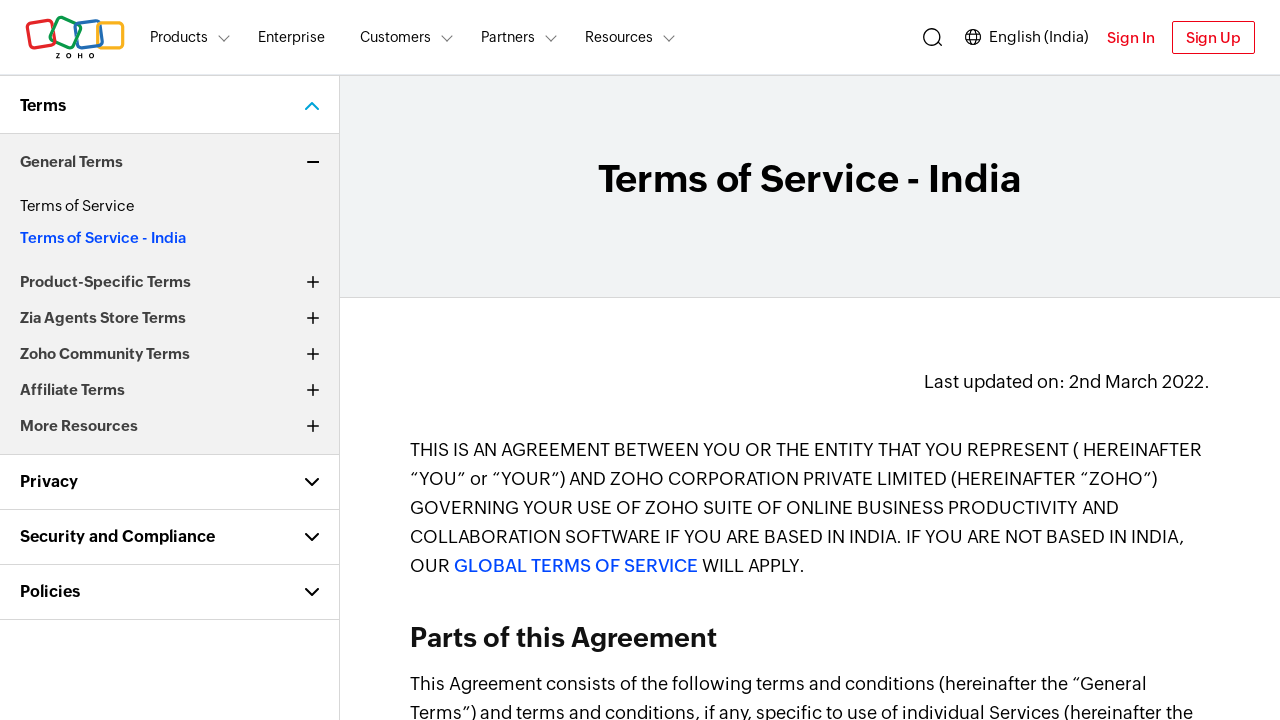

Counted 6 instance(s) of 'fees'
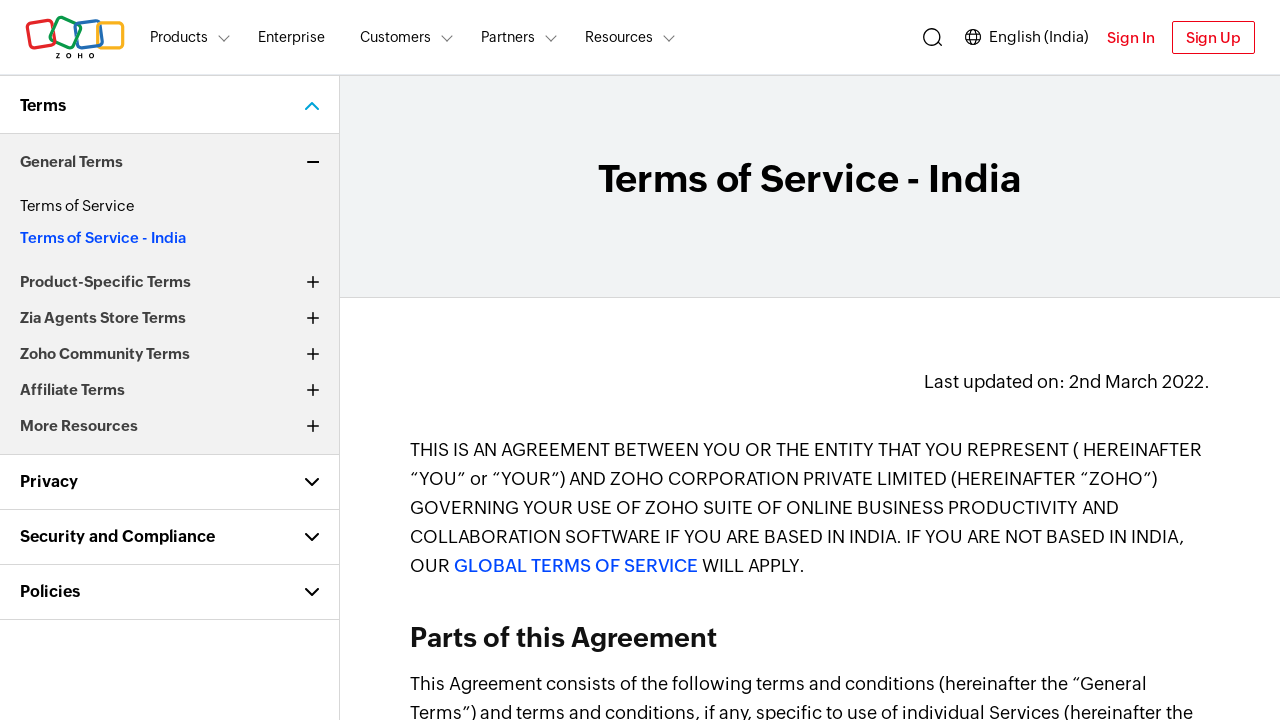

Scrolled to first instance of keyword
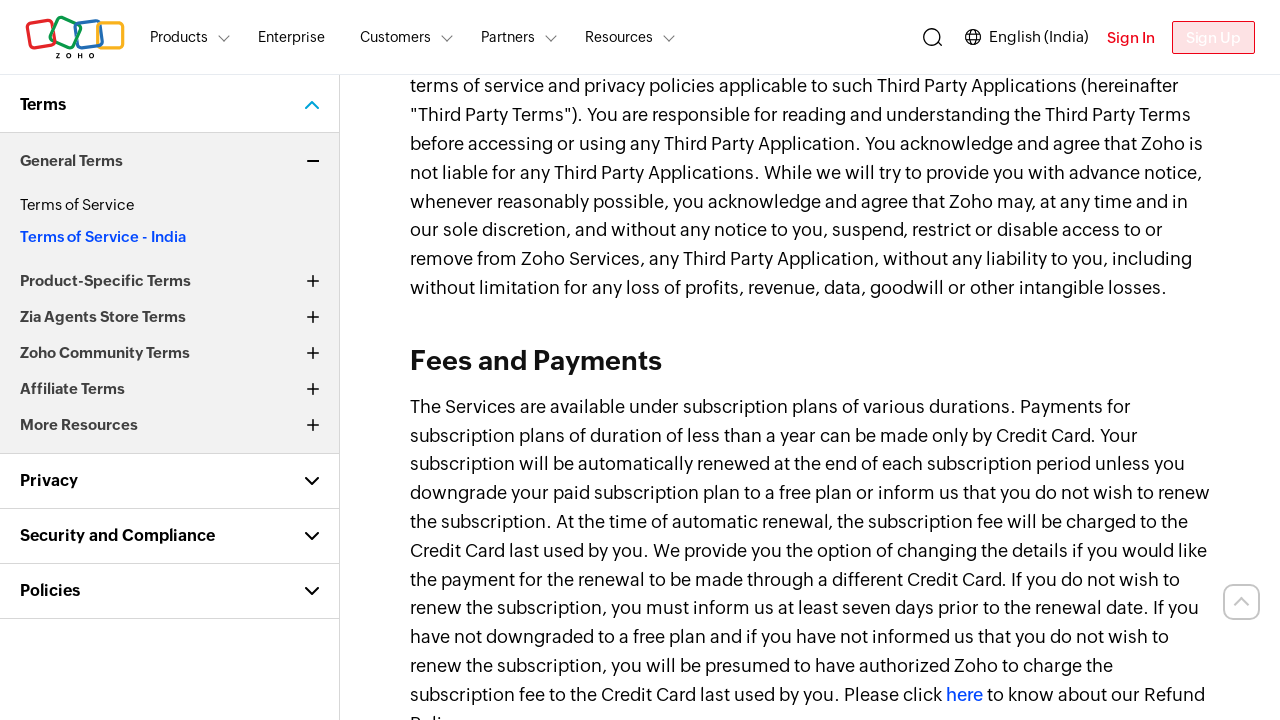

First instance of keyword is now visible
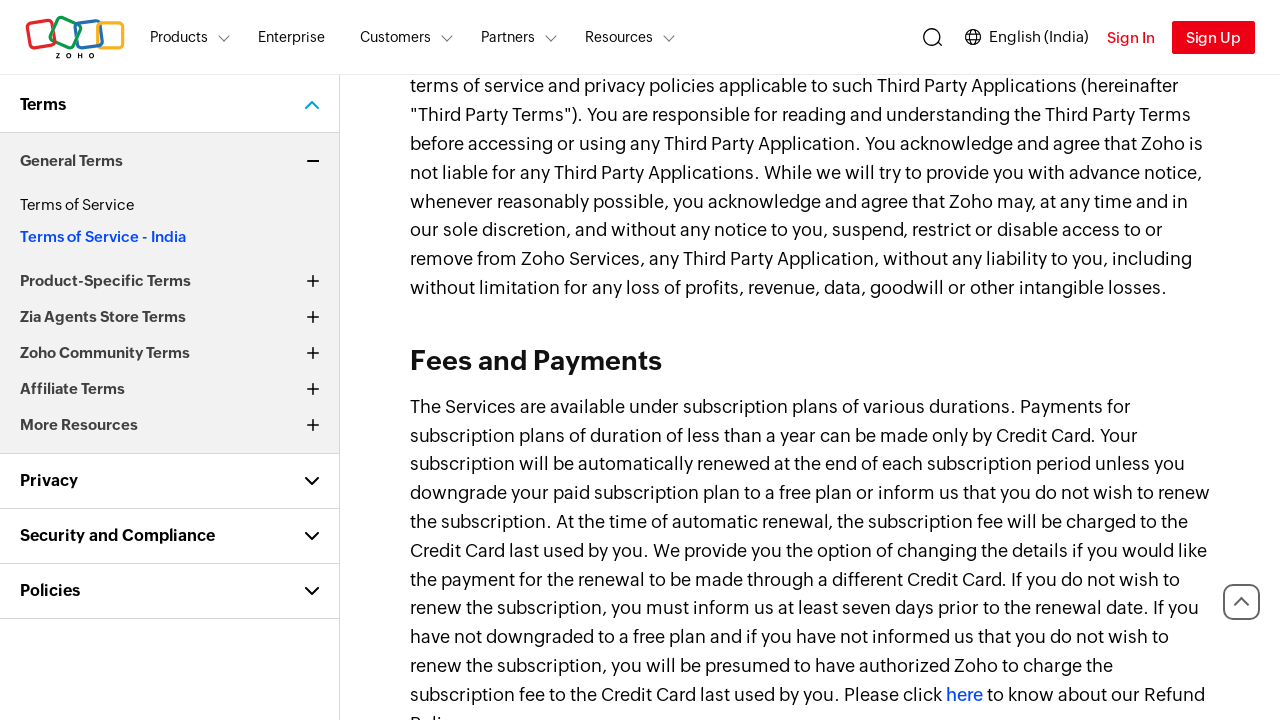

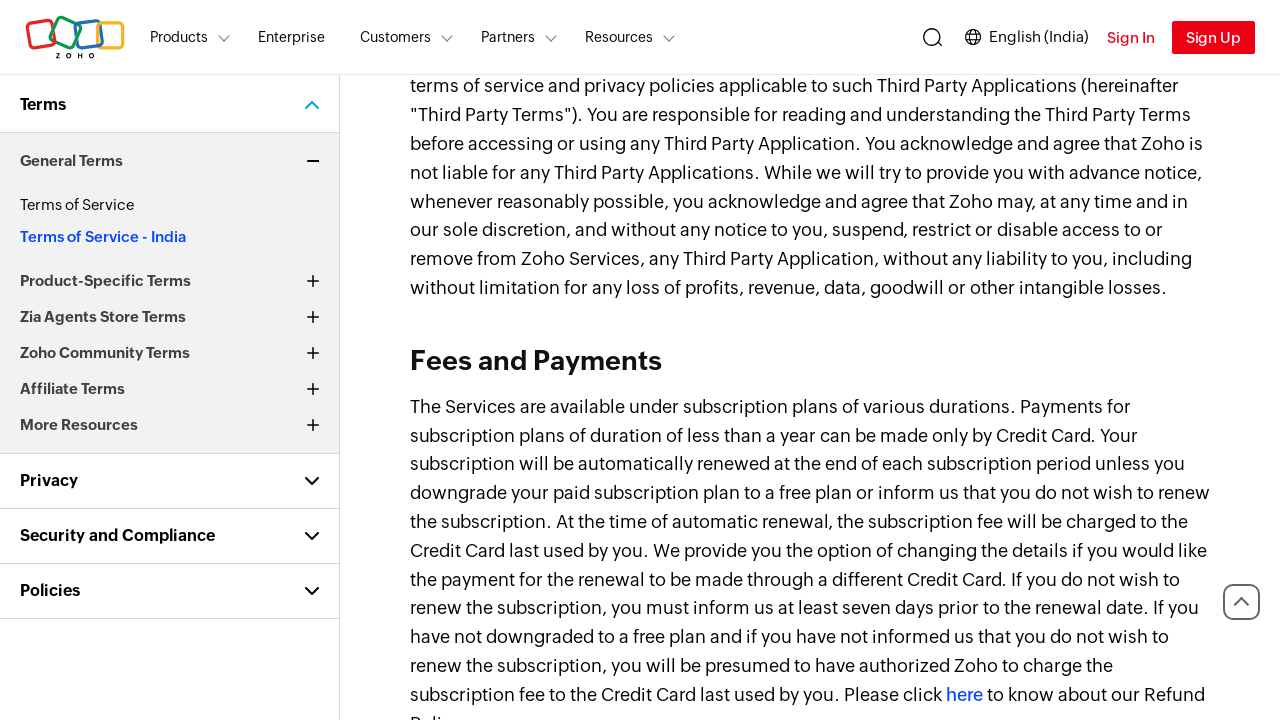